Tests dynamic loading with shorter wait time to verify if element appears quickly

Starting URL: https://automationfc.github.io/dynamic-loading/

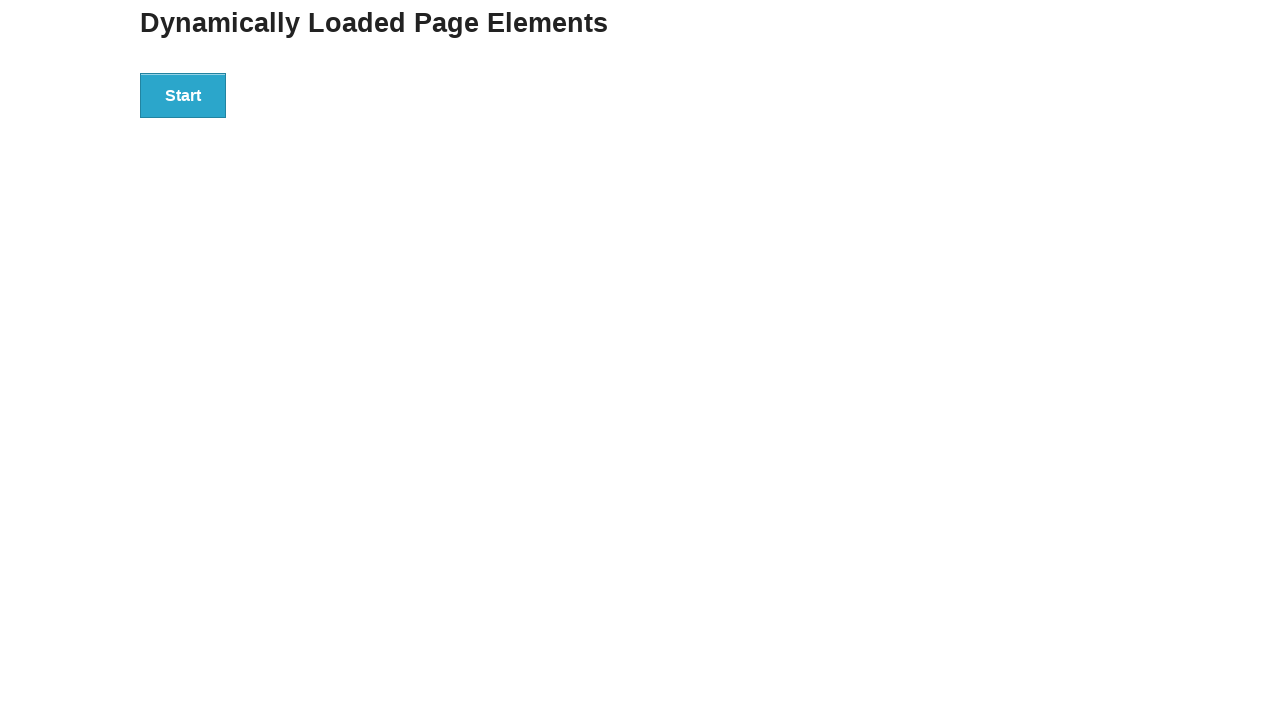

Clicked start button to trigger dynamic loading at (183, 95) on div#start>button
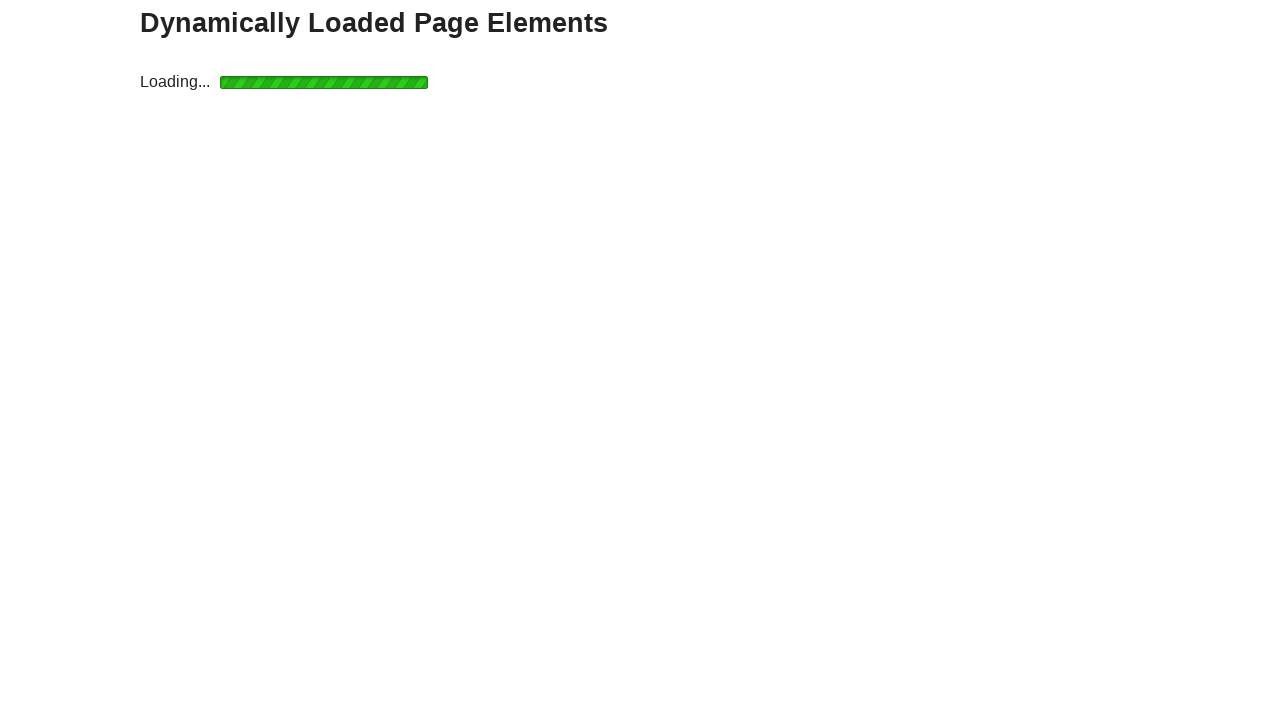

Element did not appear within 3 second timeout - implicit wait test confirms element loading is slower
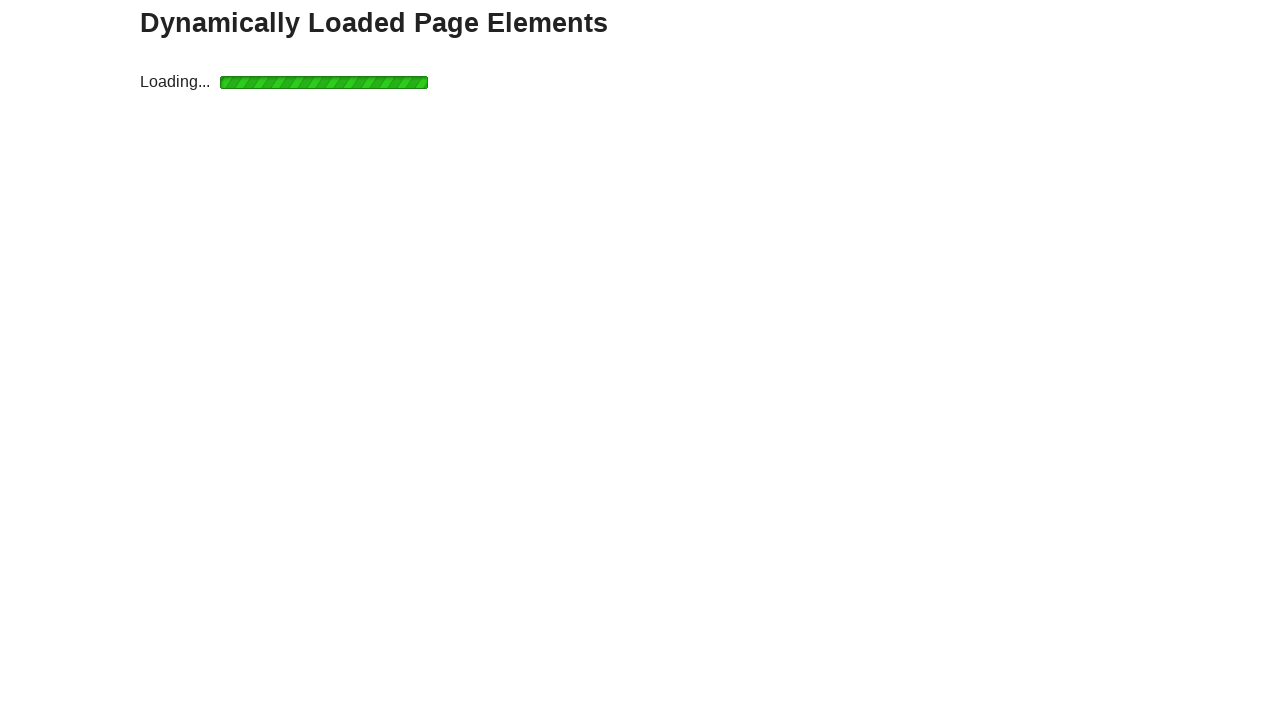

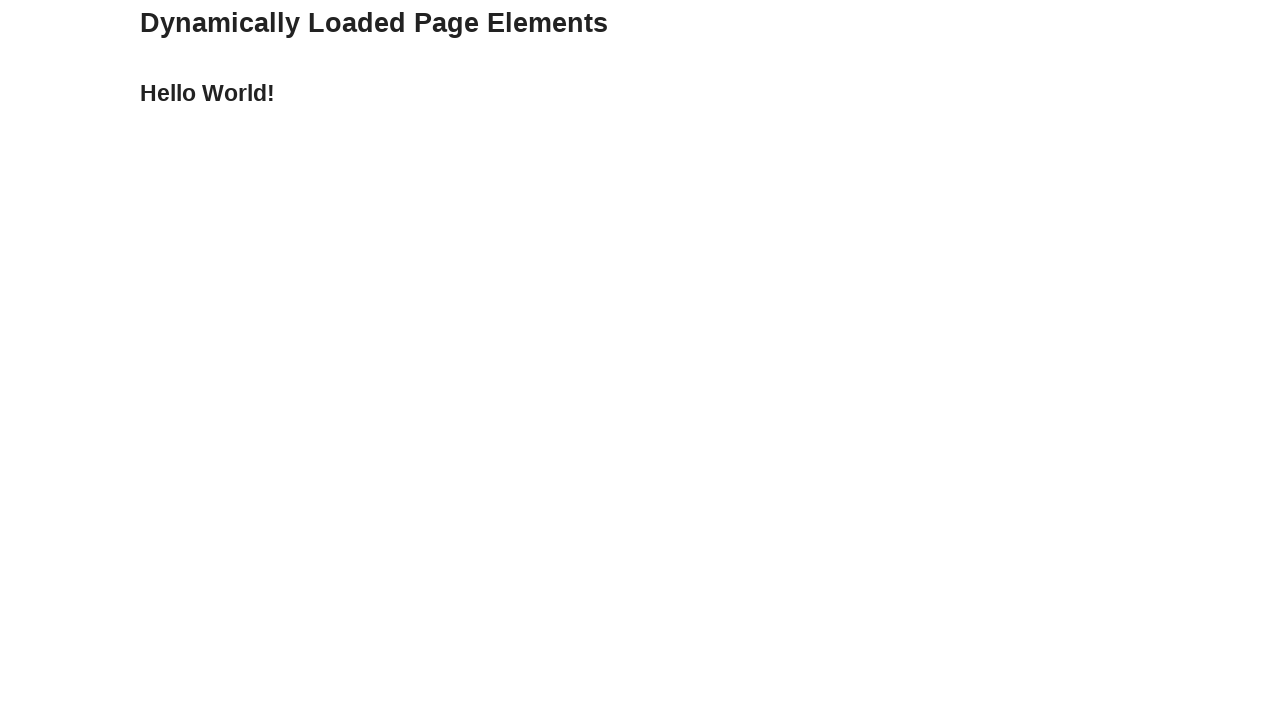